Tests the old-style HTML select menu by selecting different options by value

Starting URL: https://demoqa.com

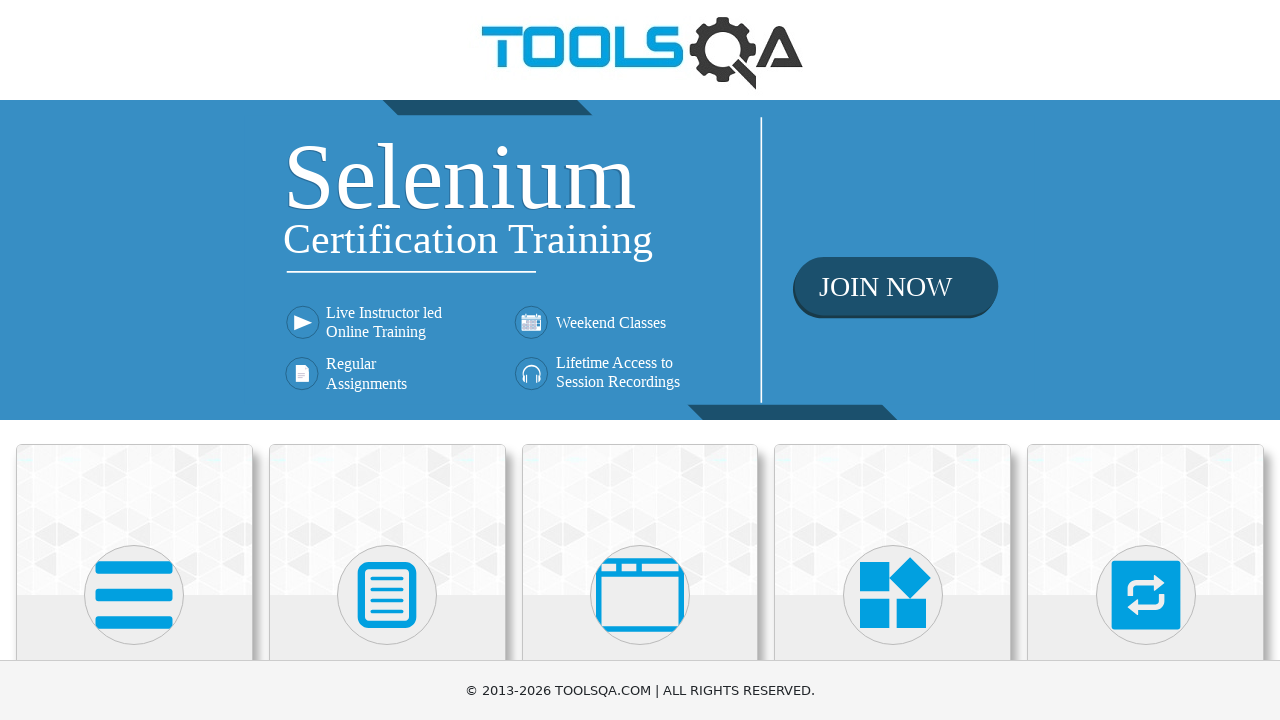

Clicked on Widgets heading to navigate to Widgets section at (893, 360) on internal:role=heading[name="Widgets"i]
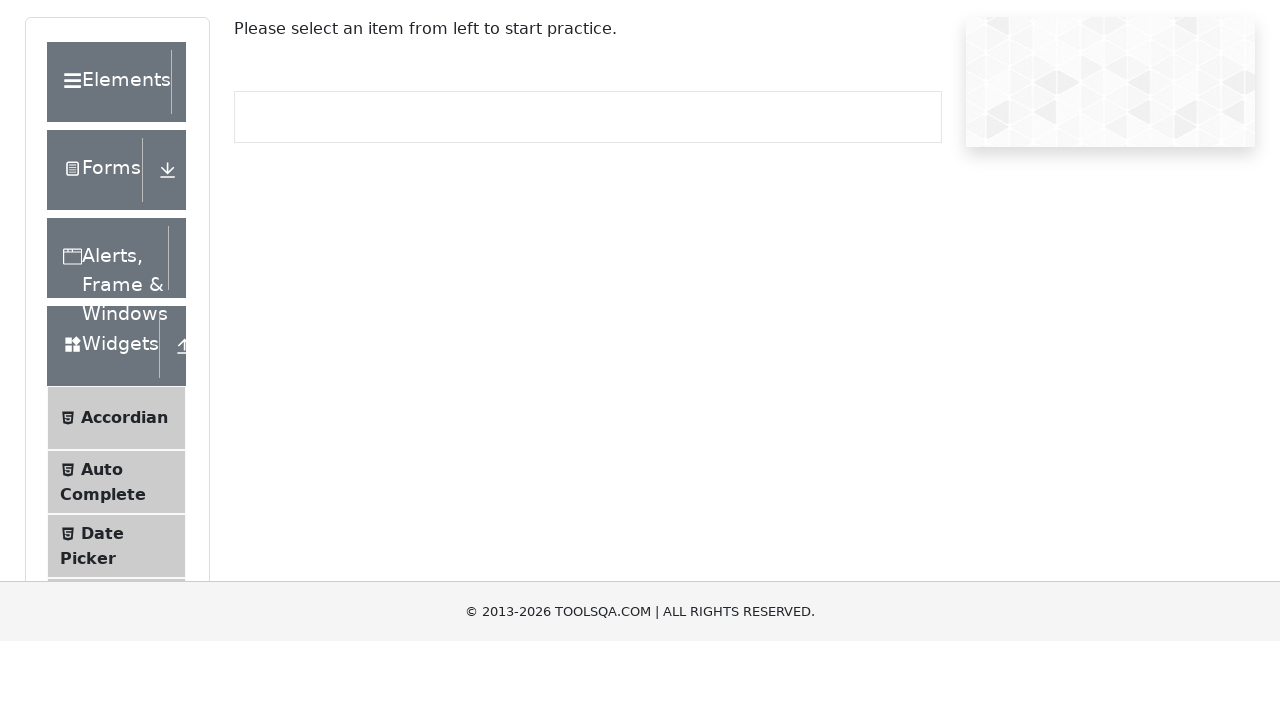

Clicked on Select Menu option at (109, 374) on internal:text="Select Menu"i
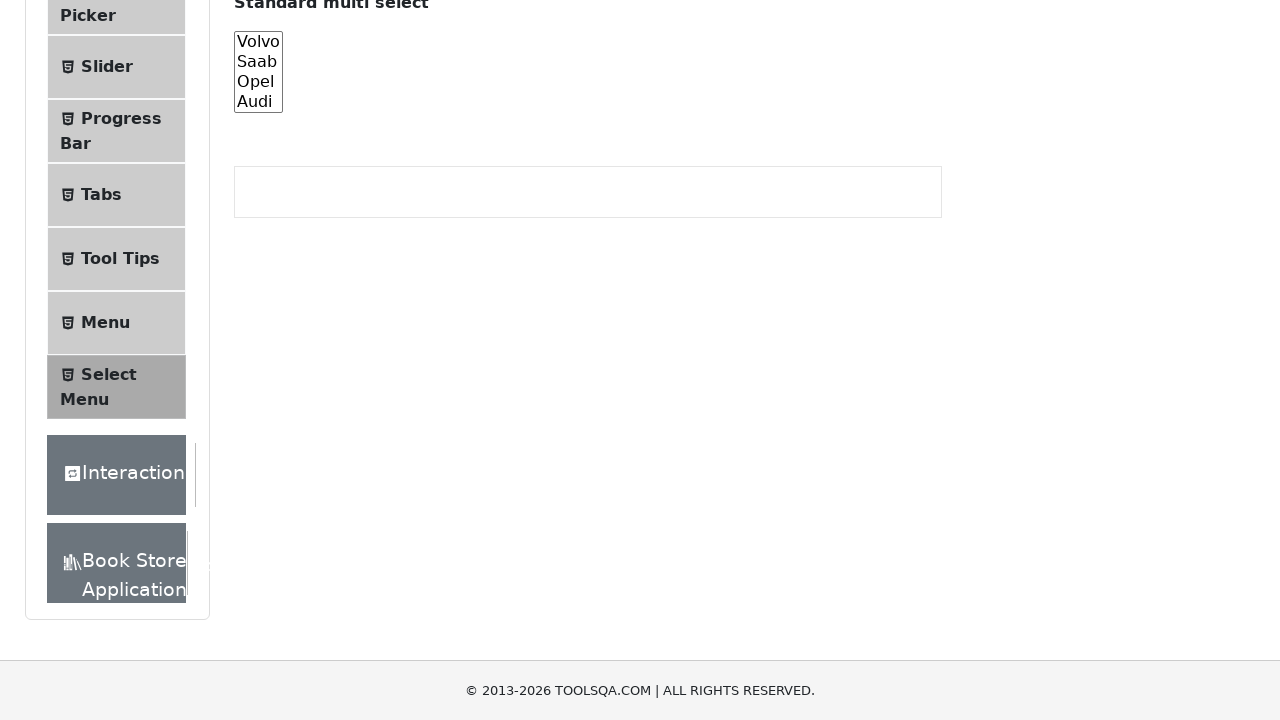

Selected option with value '4' (Purple) from old-style select menu on #oldSelectMenu
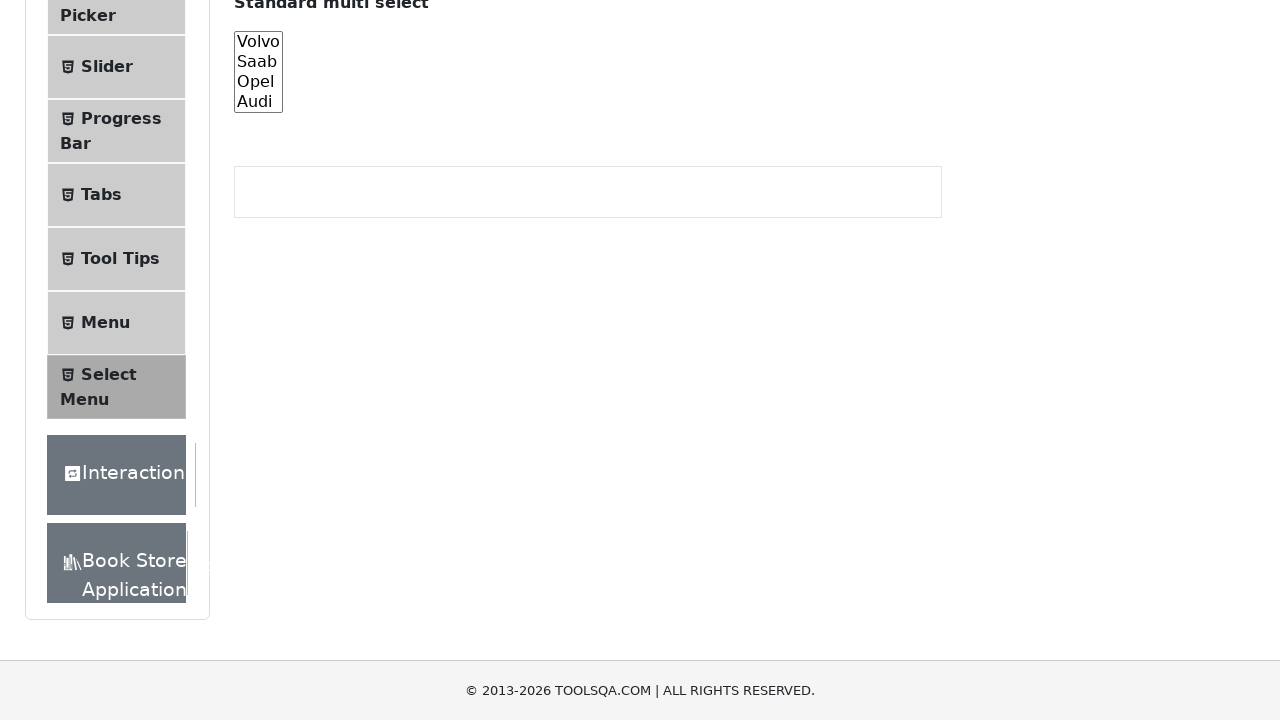

Selected option with value '3' (Yellow) from old-style select menu on #oldSelectMenu
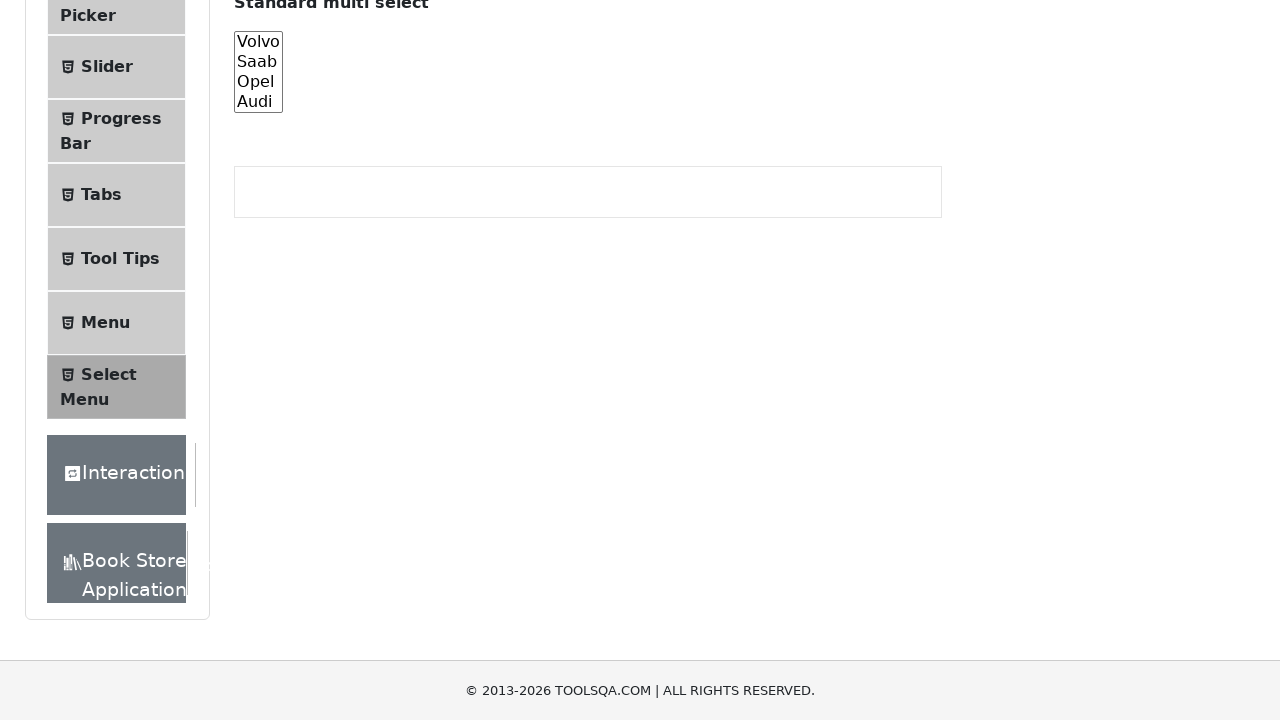

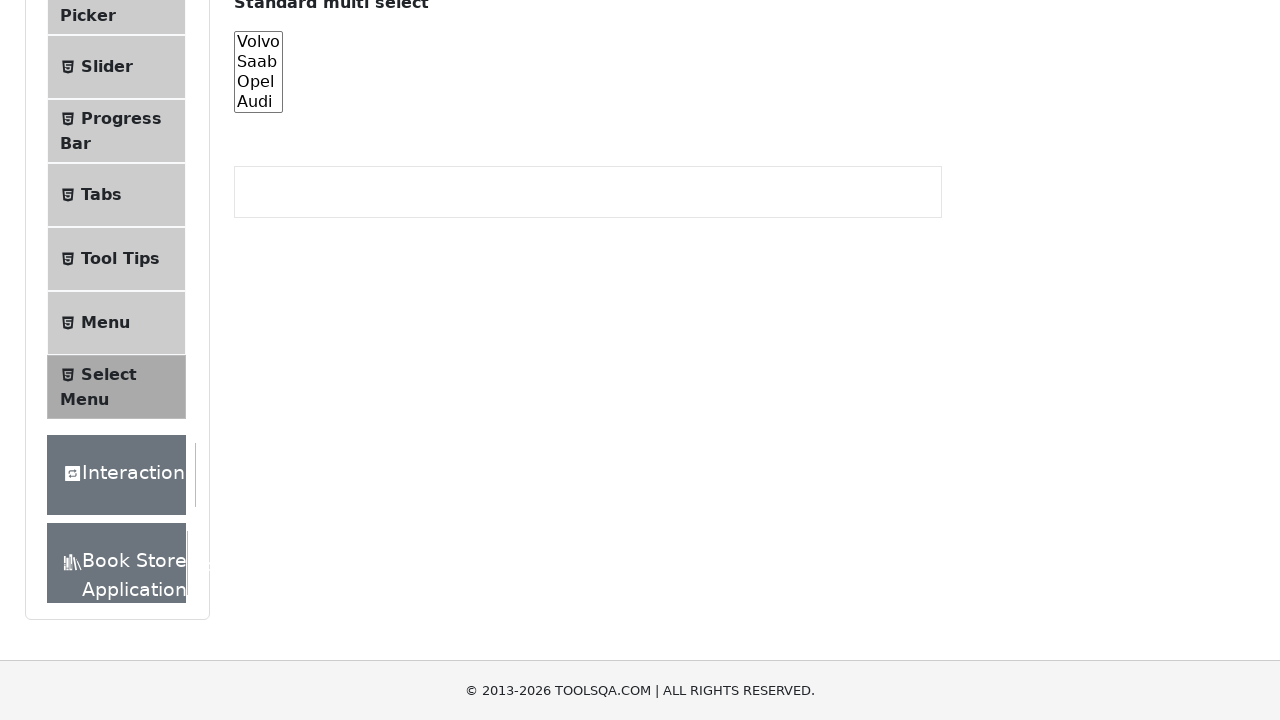